Navigates to a test automation practice page and verifies that the broken links section contains link elements that can be found and have href attributes.

Starting URL: https://testautomationpractice.blogspot.com/

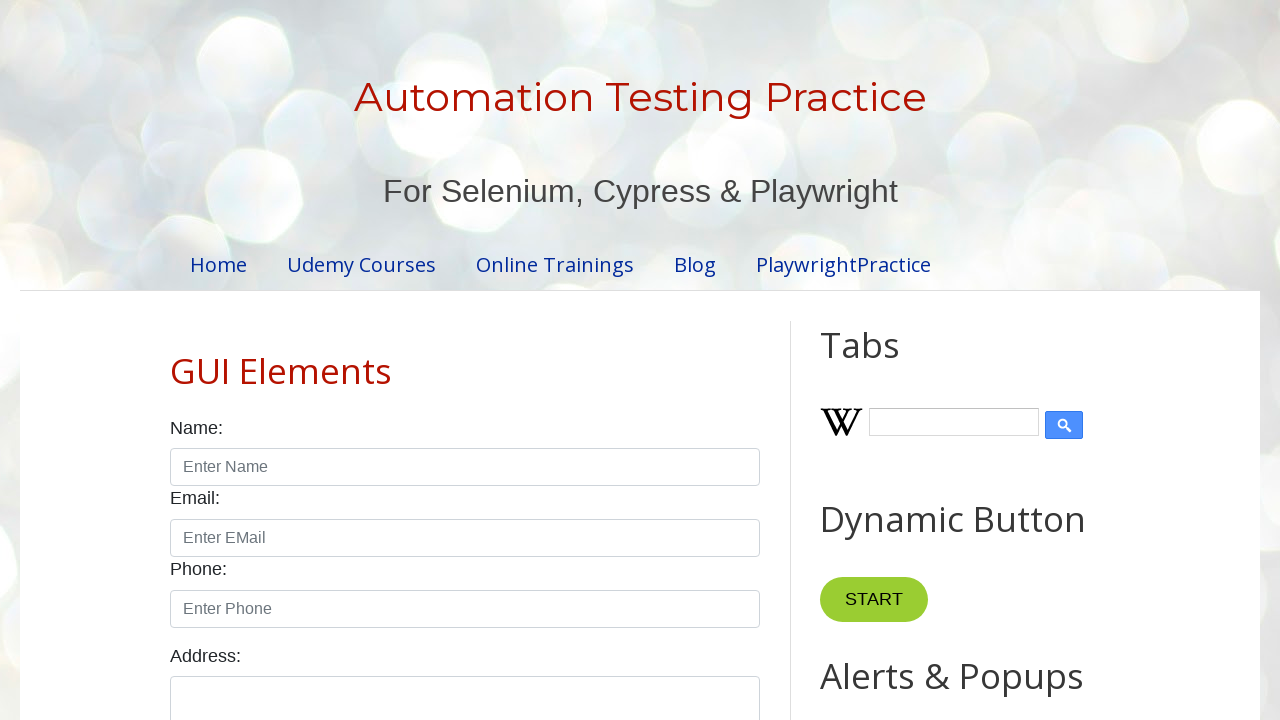

Navigated to test automation practice page
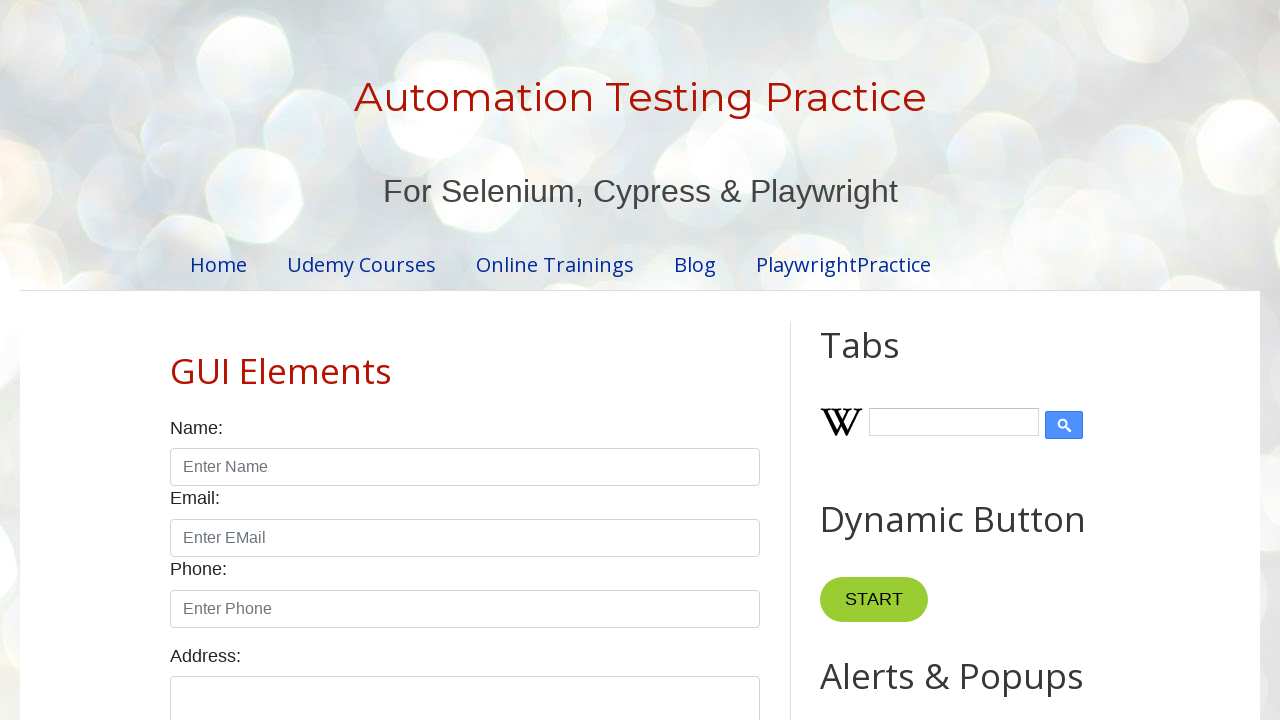

Broken links section is visible
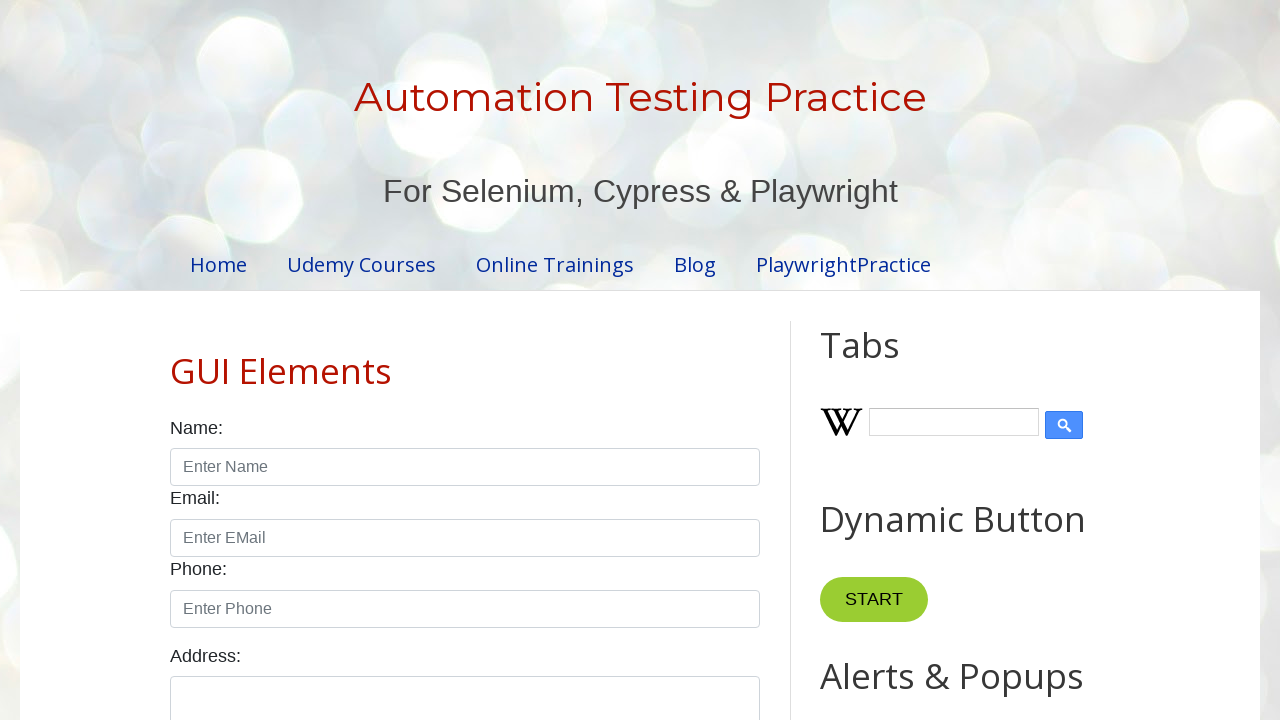

Located all links in broken links section
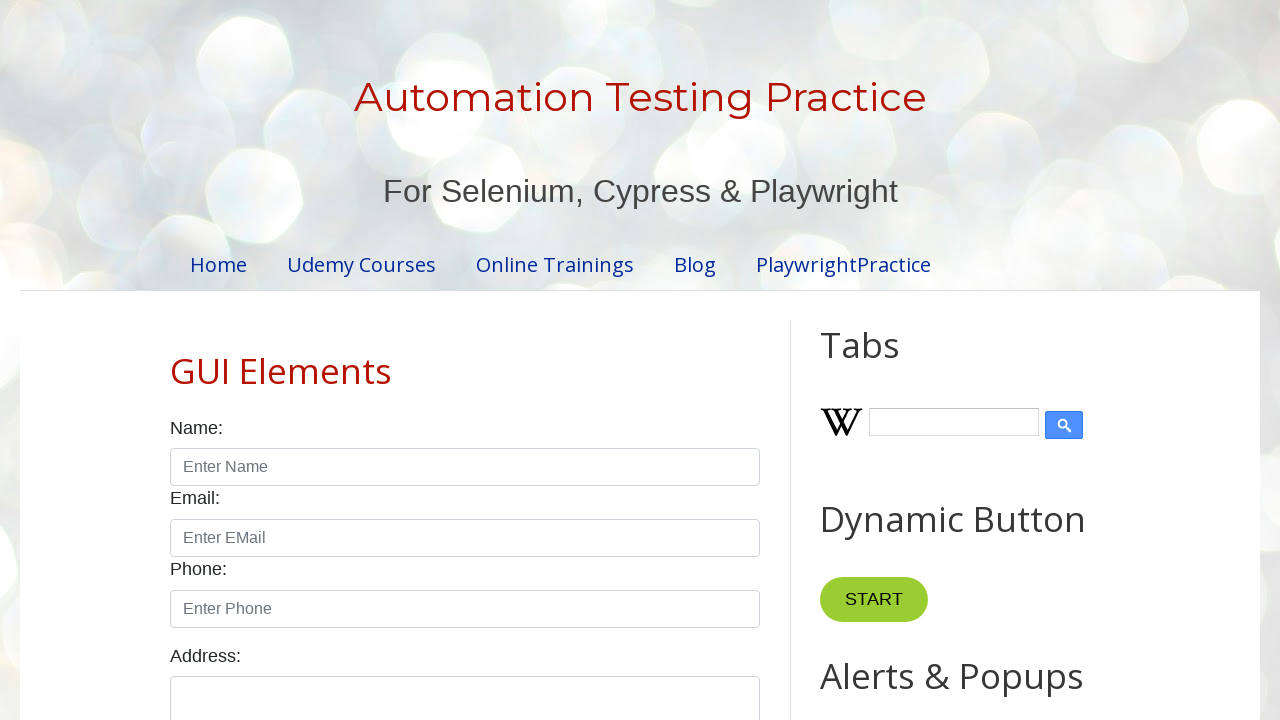

First link in broken links section is ready
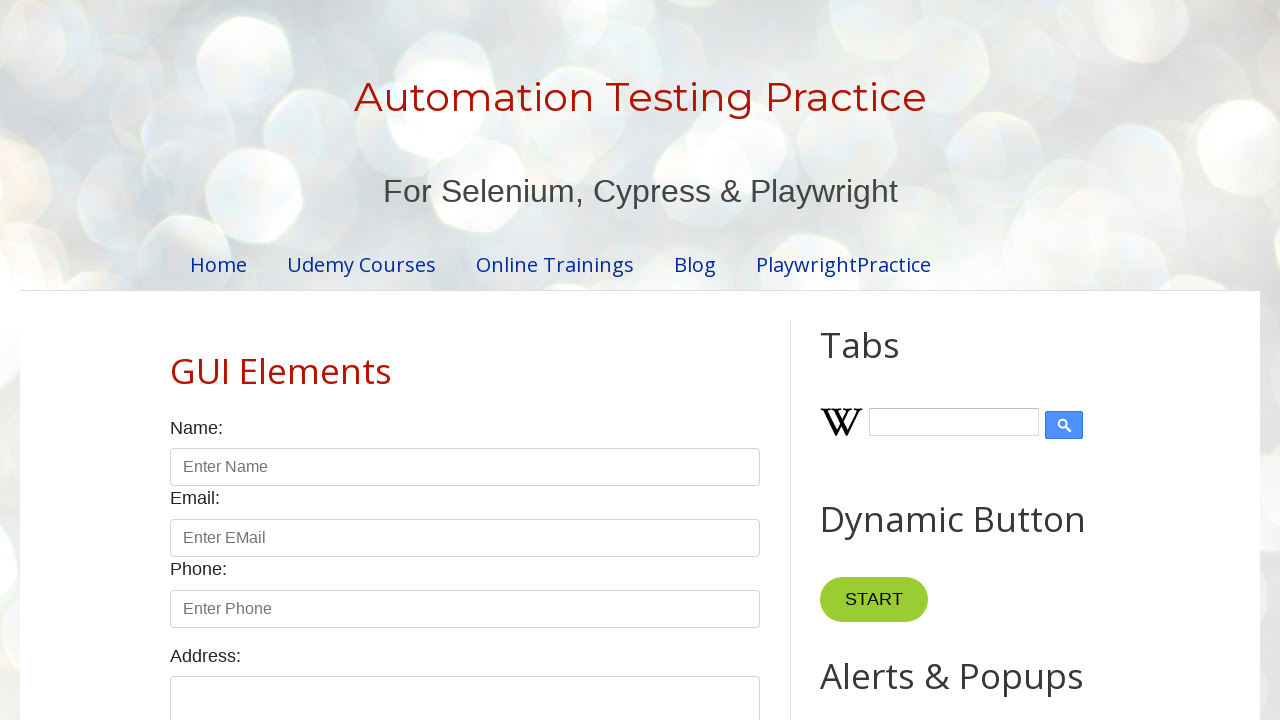

Found 8 links in the broken links section
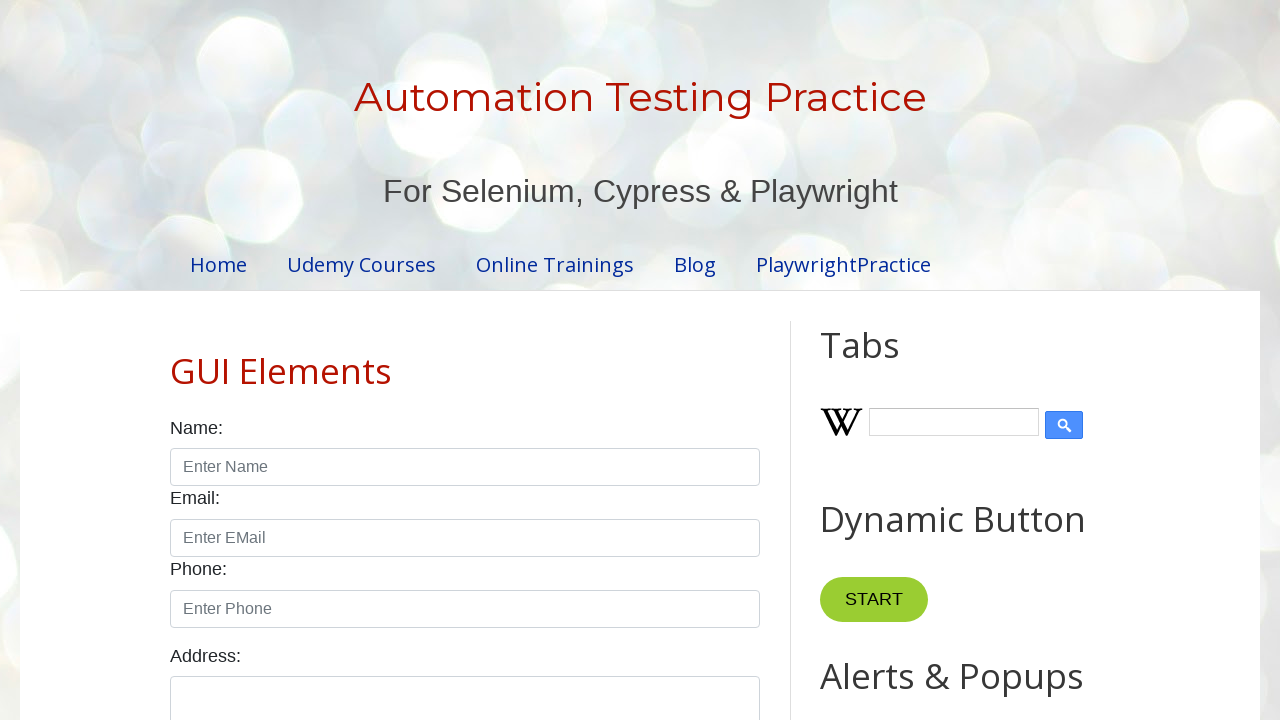

Link 1 has href: http://www.deadlinkcity.com/error-page.asp?e=400
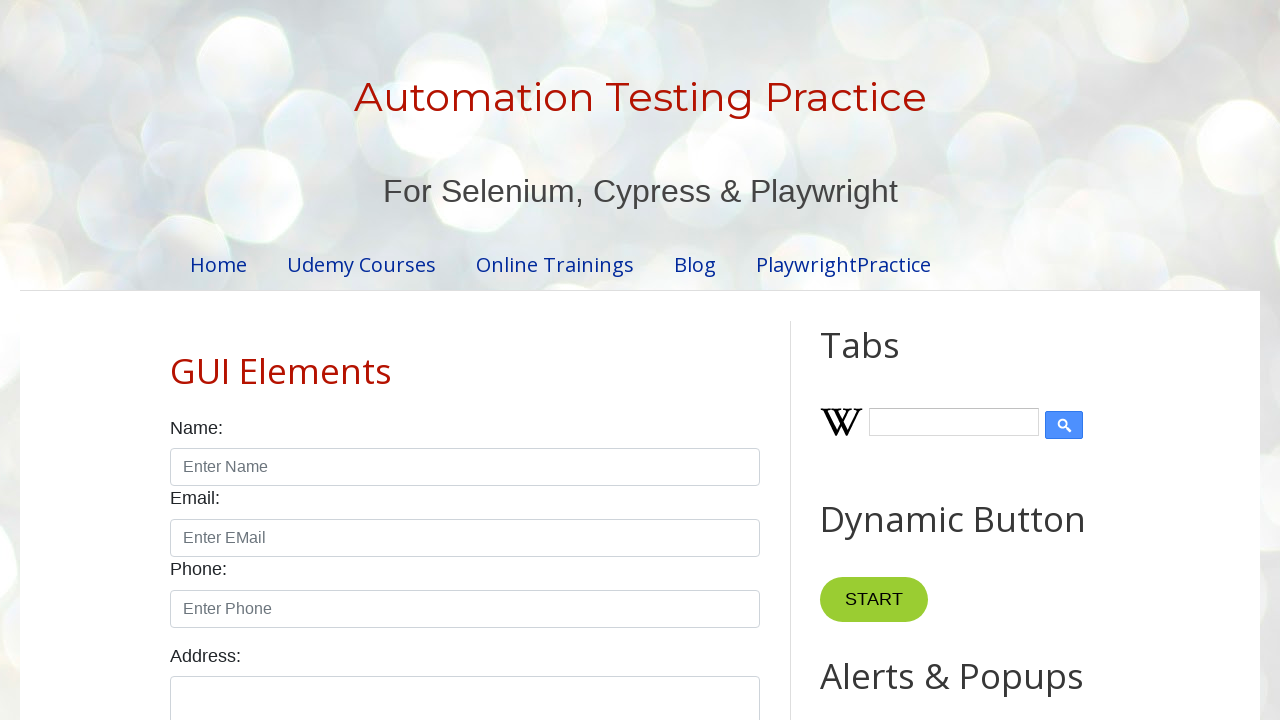

Link 2 has href: http://www.deadlinkcity.com/error-page.asp?e=401
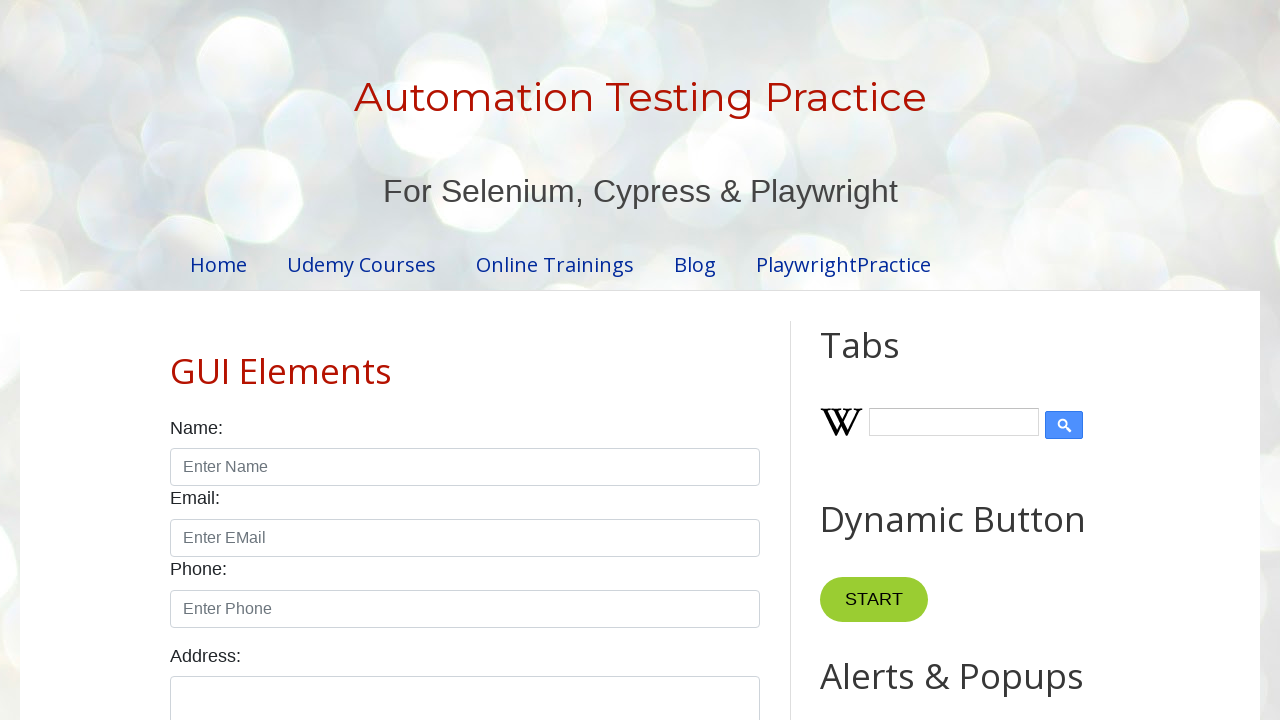

Link 3 has href: http://www.deadlinkcity.com/error-page.asp?e=403
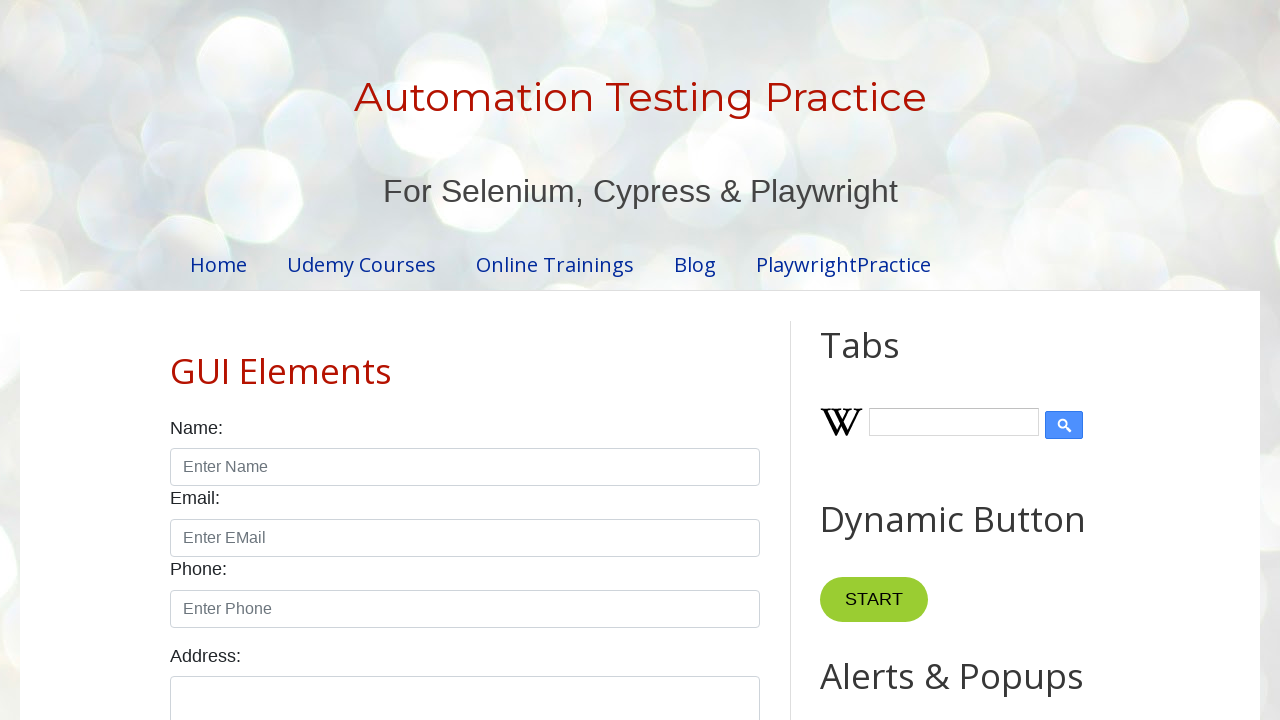

Link 4 has href: http://www.deadlinkcity.com/error-page.asp?e=404
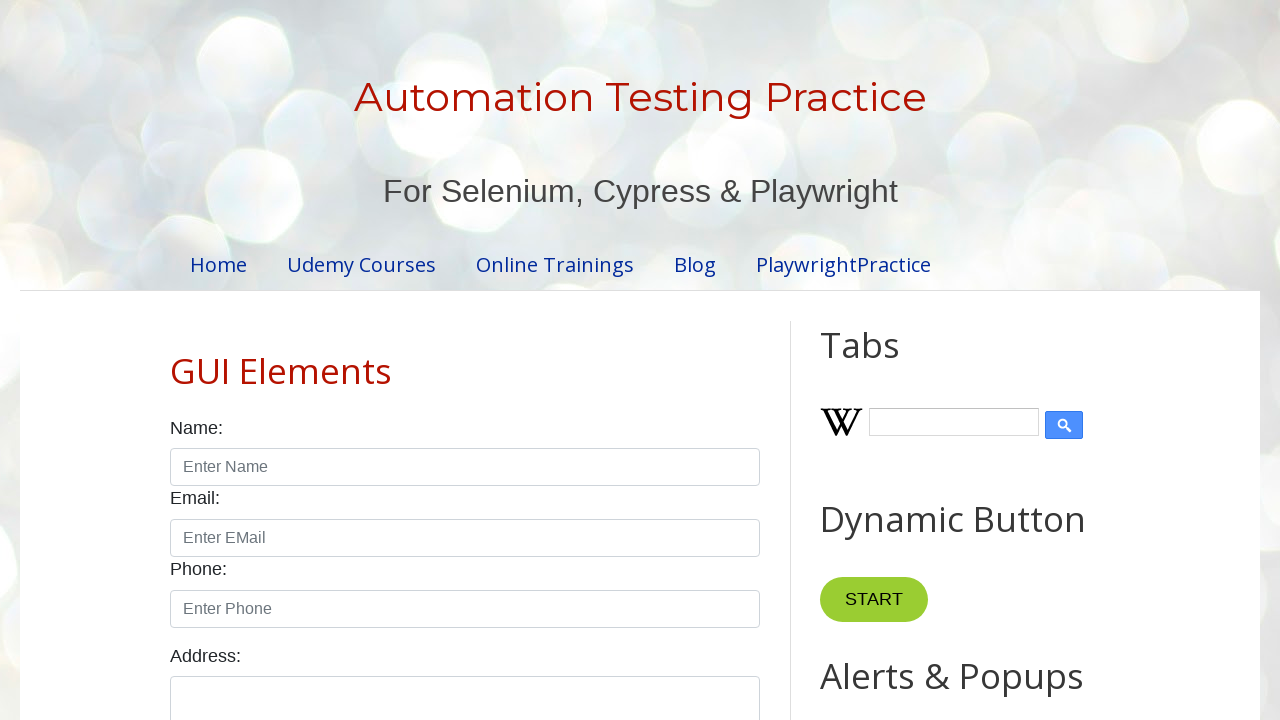

Link 5 has href: http://www.deadlinkcity.com/error-page.asp?e=408
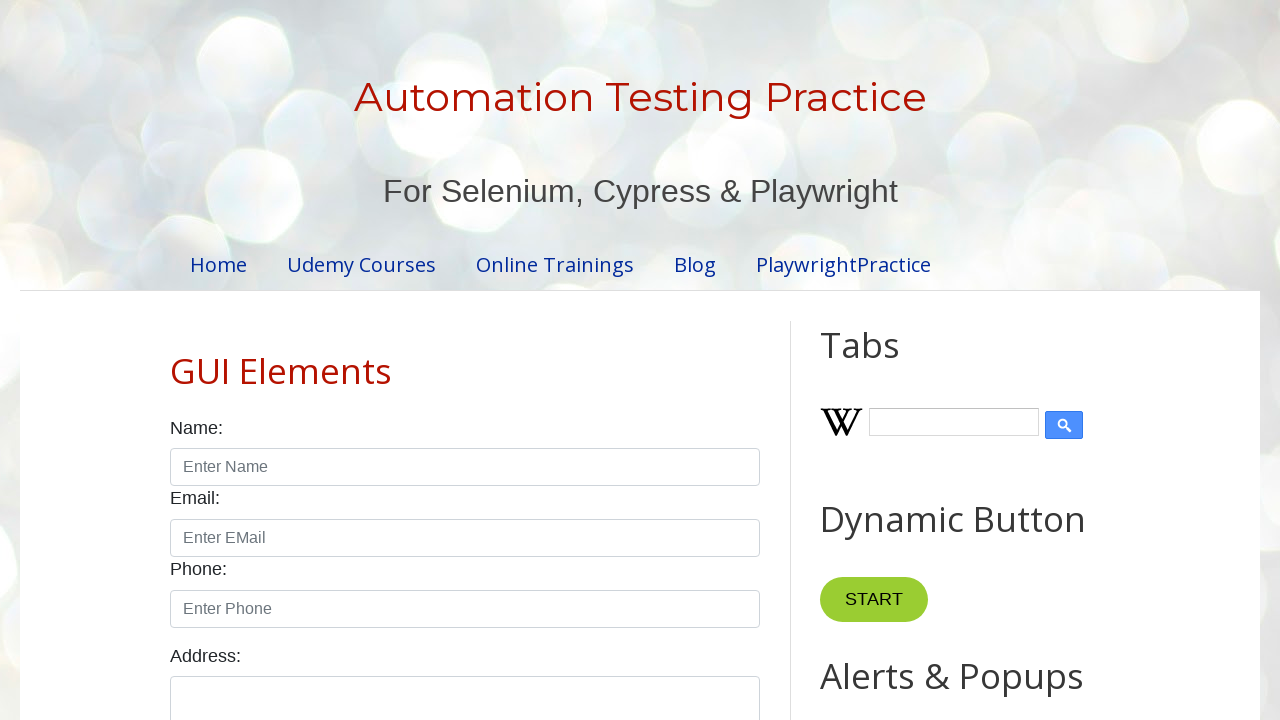

Link 6 has href: http://www.deadlinkcity.com/error-page.asp?e=500
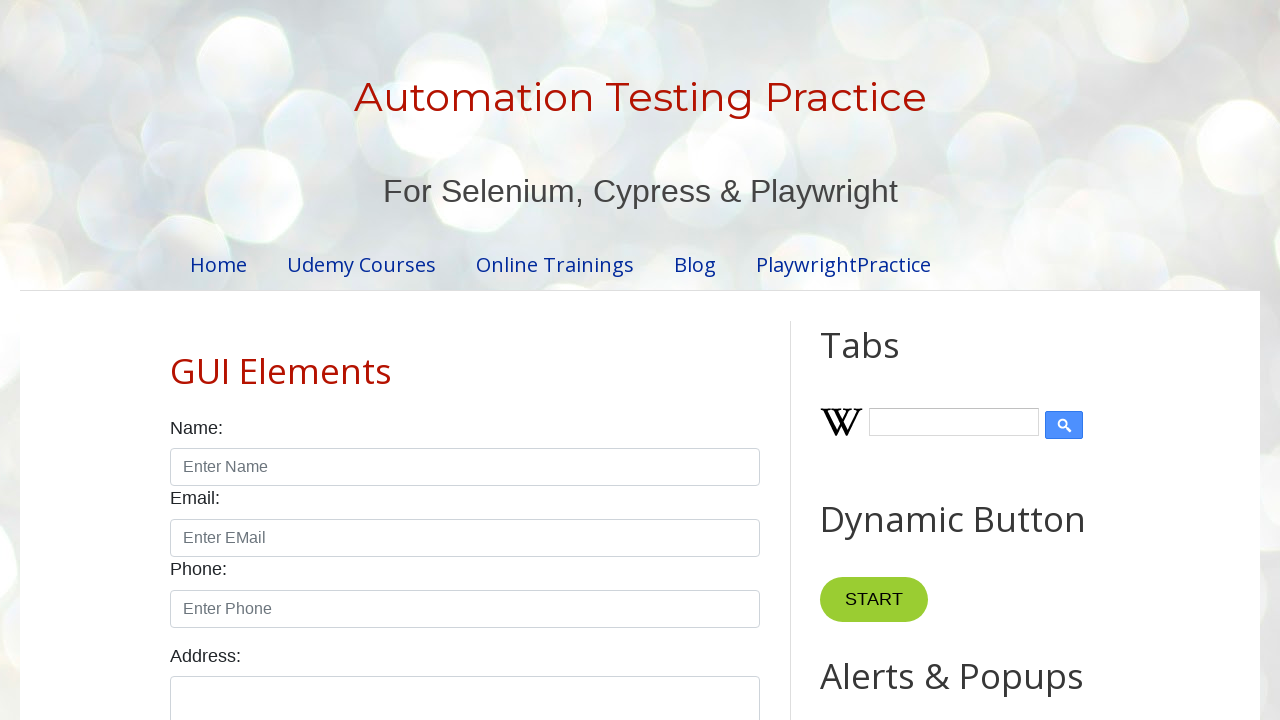

Link 7 has href: http://www.deadlinkcity.com/error-page.asp?e=502
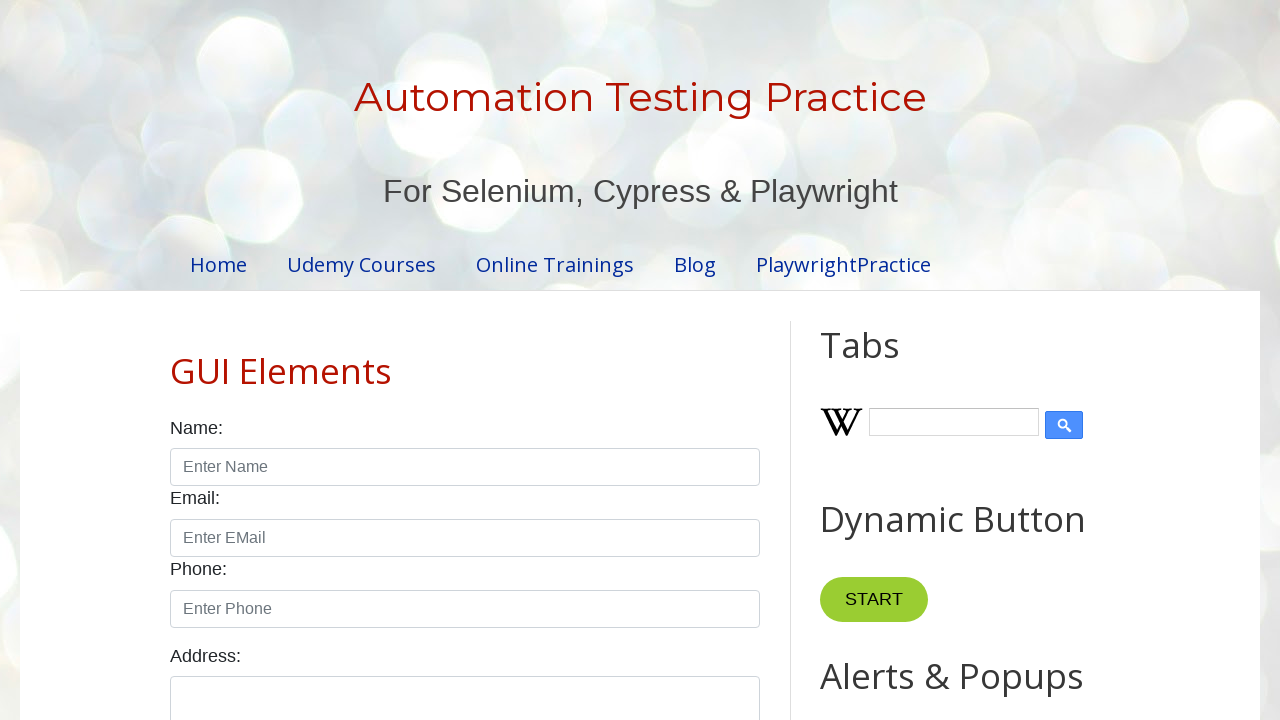

Link 8 has href: http://www.deadlinkcity.com/error-page.asp?e=503
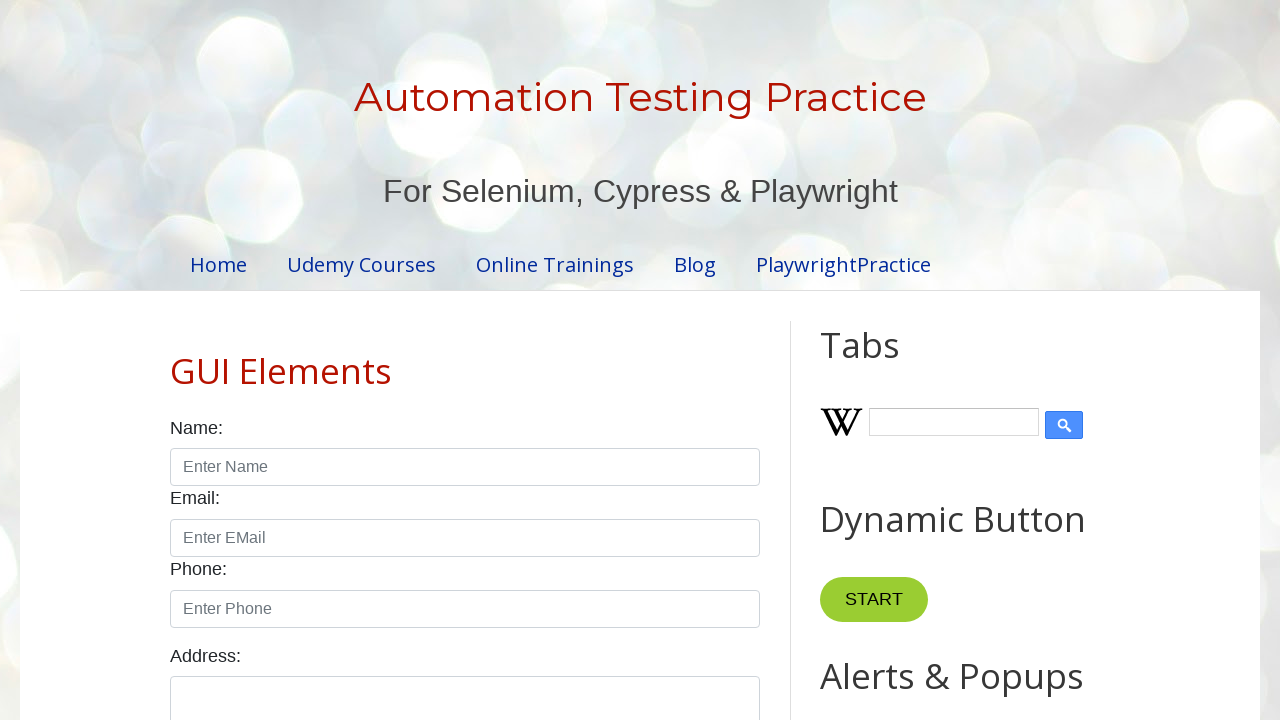

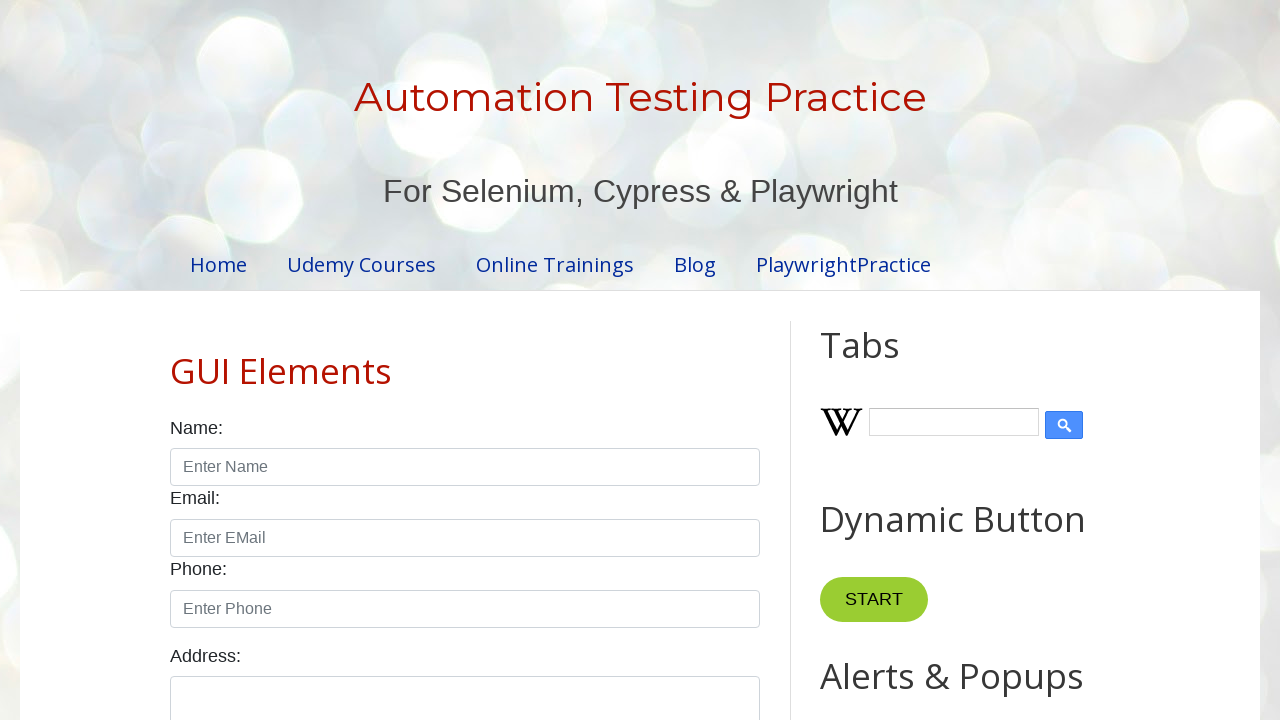